Tests radio button interaction on a W3C test page by checking if one radio button is selected and clicking another one if so

Starting URL: https://www.w3.org/WAI/UA/TS/html401/cp0101/0101-RADIO.html

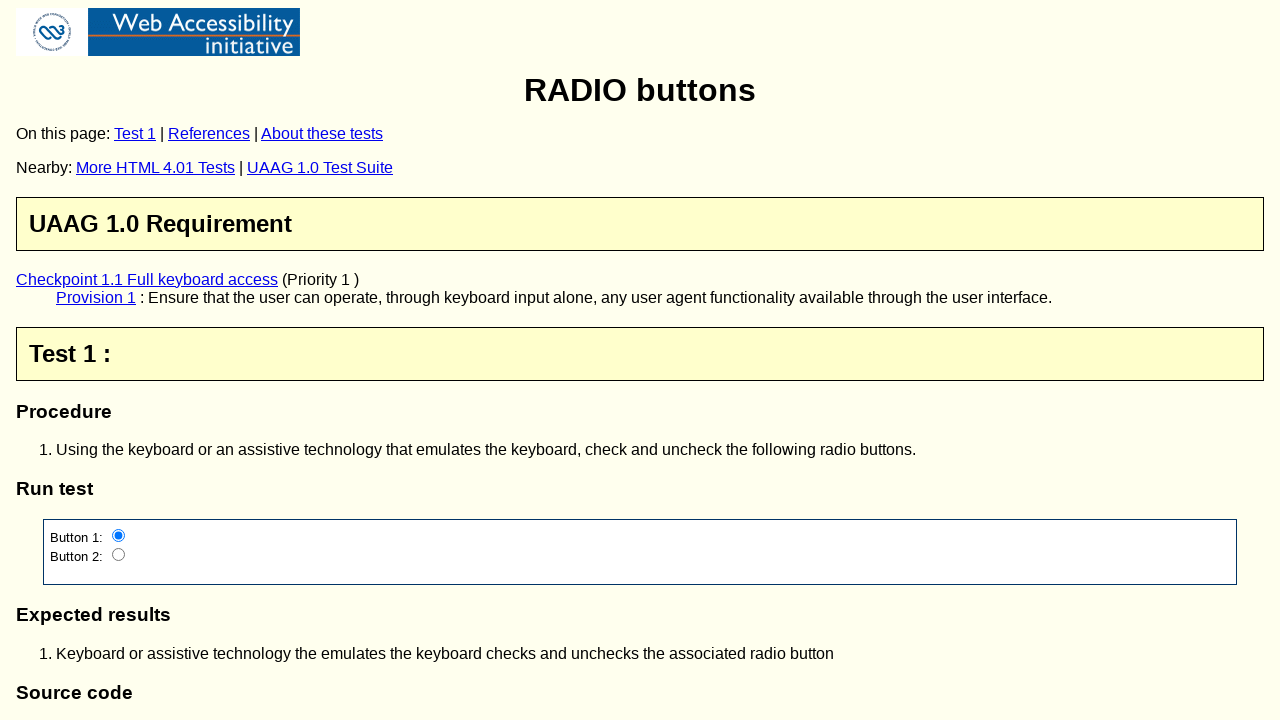

Waited for radio button #button1 to be present on W3C test page
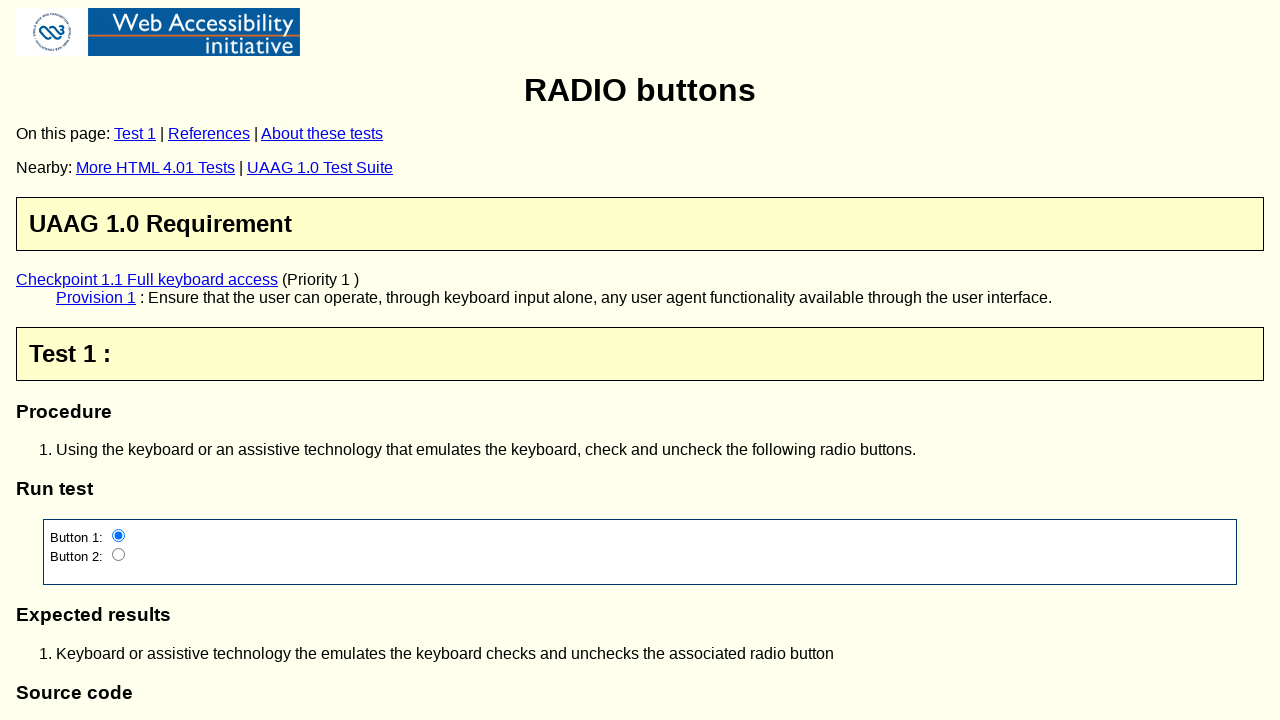

Checked that radio button #button1 is selected
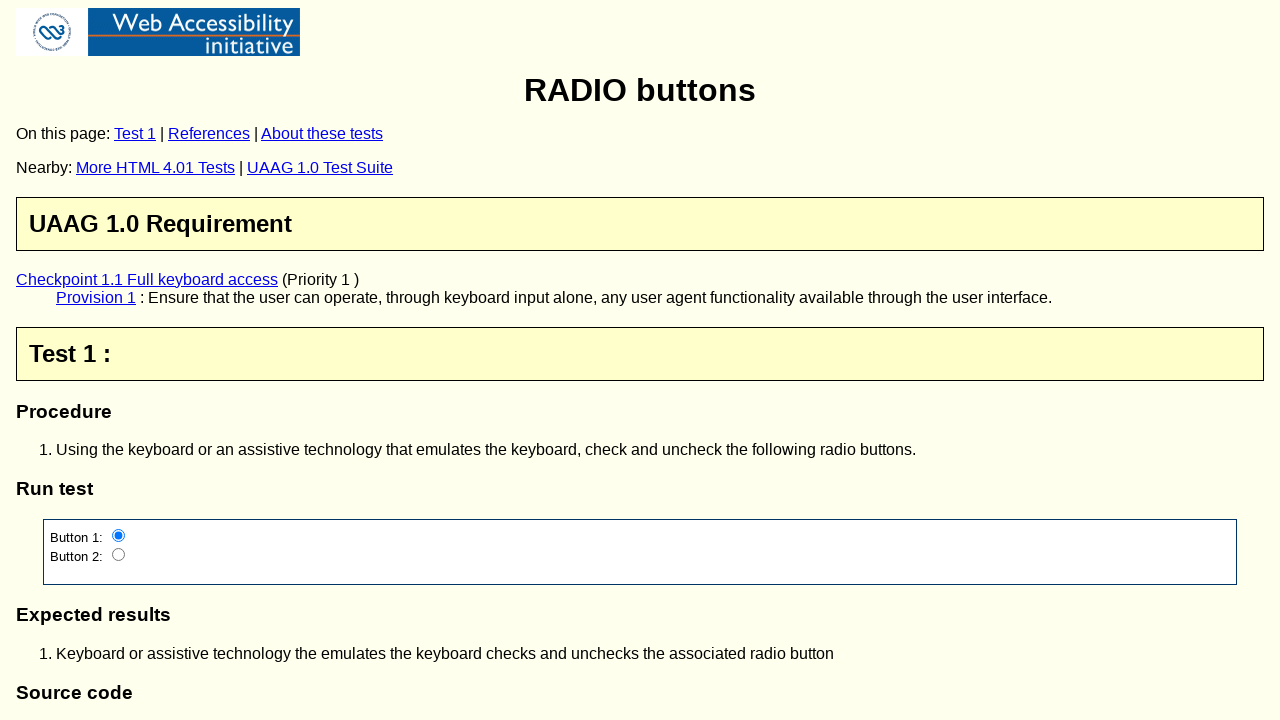

Clicked radio button #button2 at (119, 555) on #button2
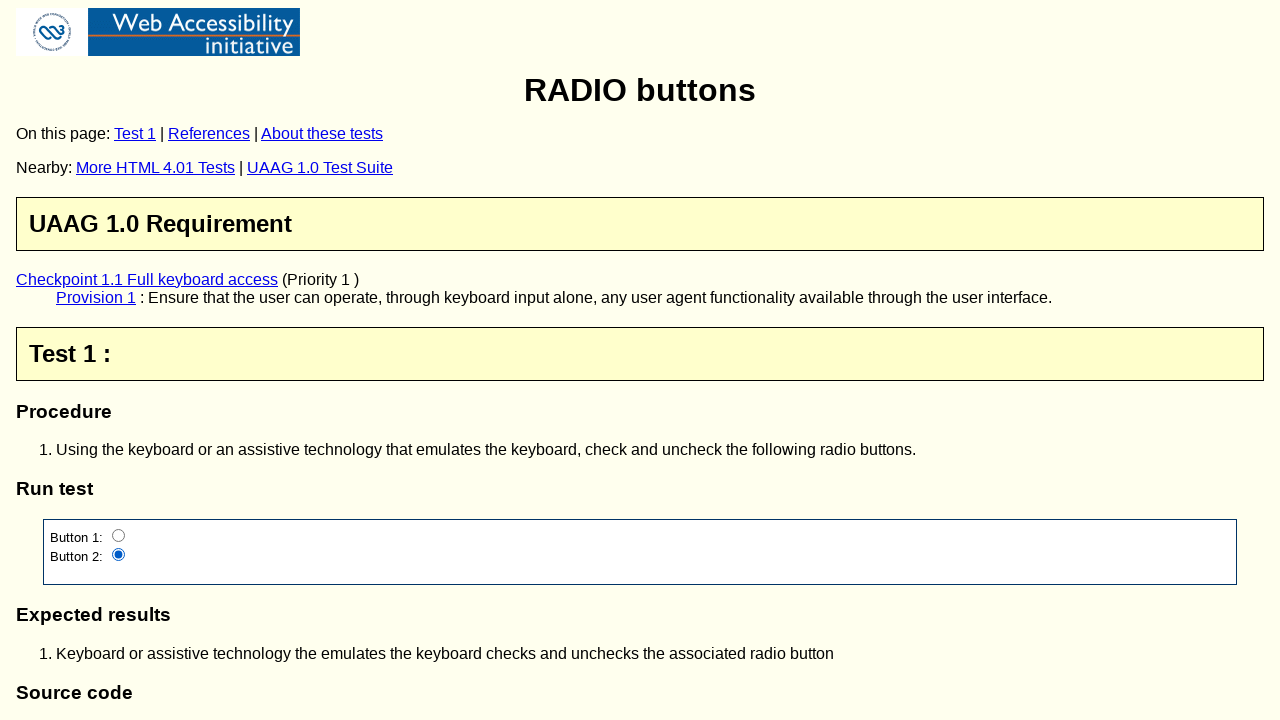

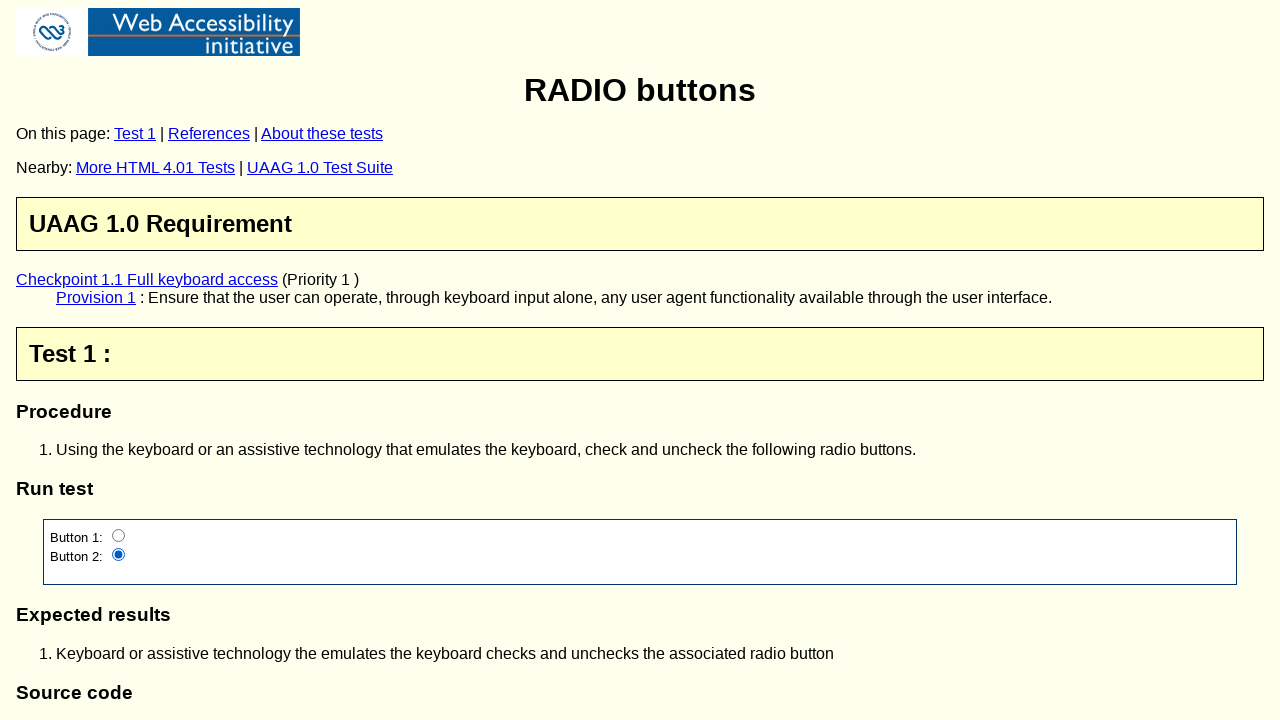